Tests the double-click functionality on DemoQA website by navigating to the Buttons section and performing a double-click action on a button, then verifying the success message appears.

Starting URL: https://demoqa.com/

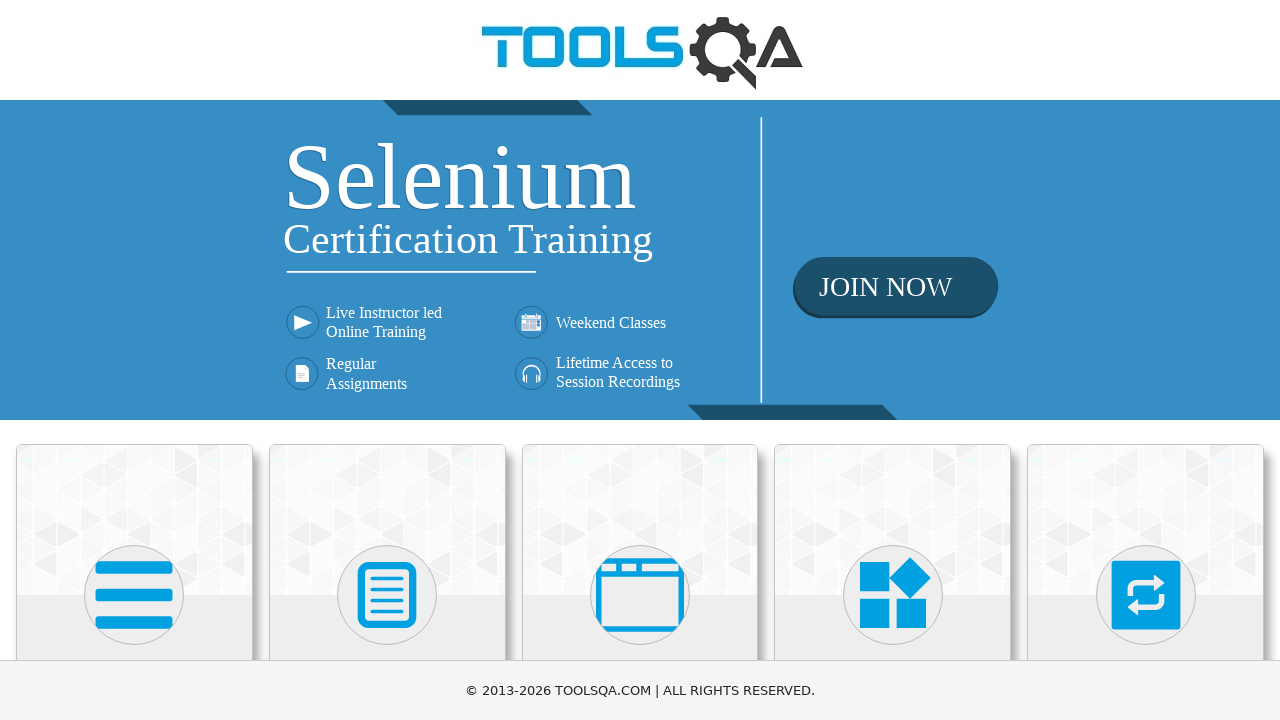

Clicked on Elements card at (134, 360) on xpath=//h5[text()='Elements']
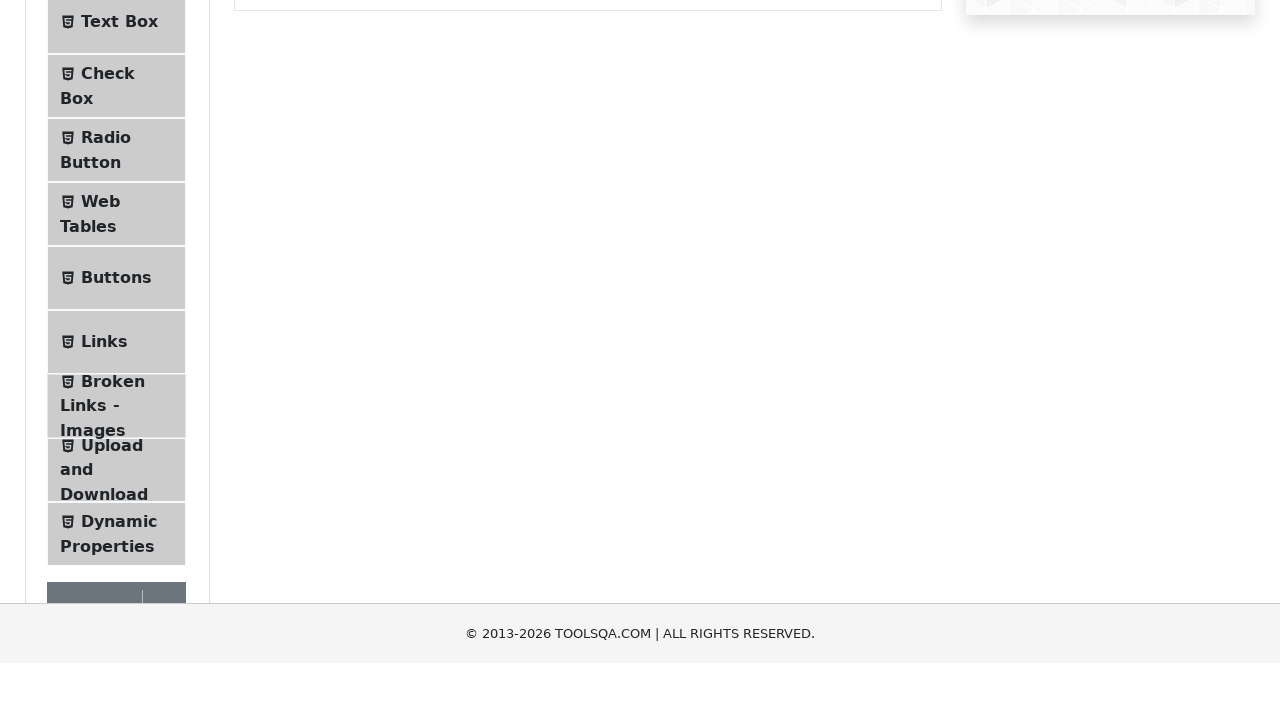

Clicked on Buttons menu item at (116, 517) on xpath=//span[@class='text' and text()='Buttons']
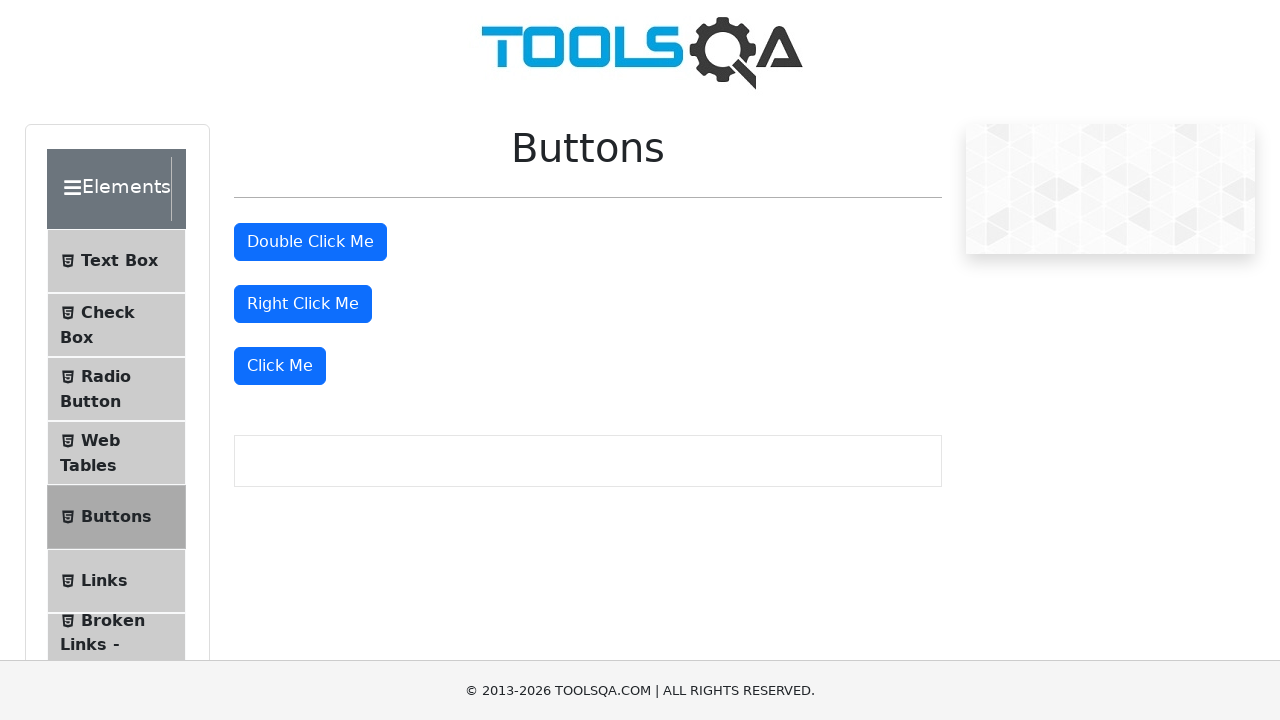

Performed double-click action on the double click button at (310, 242) on #doubleClickBtn
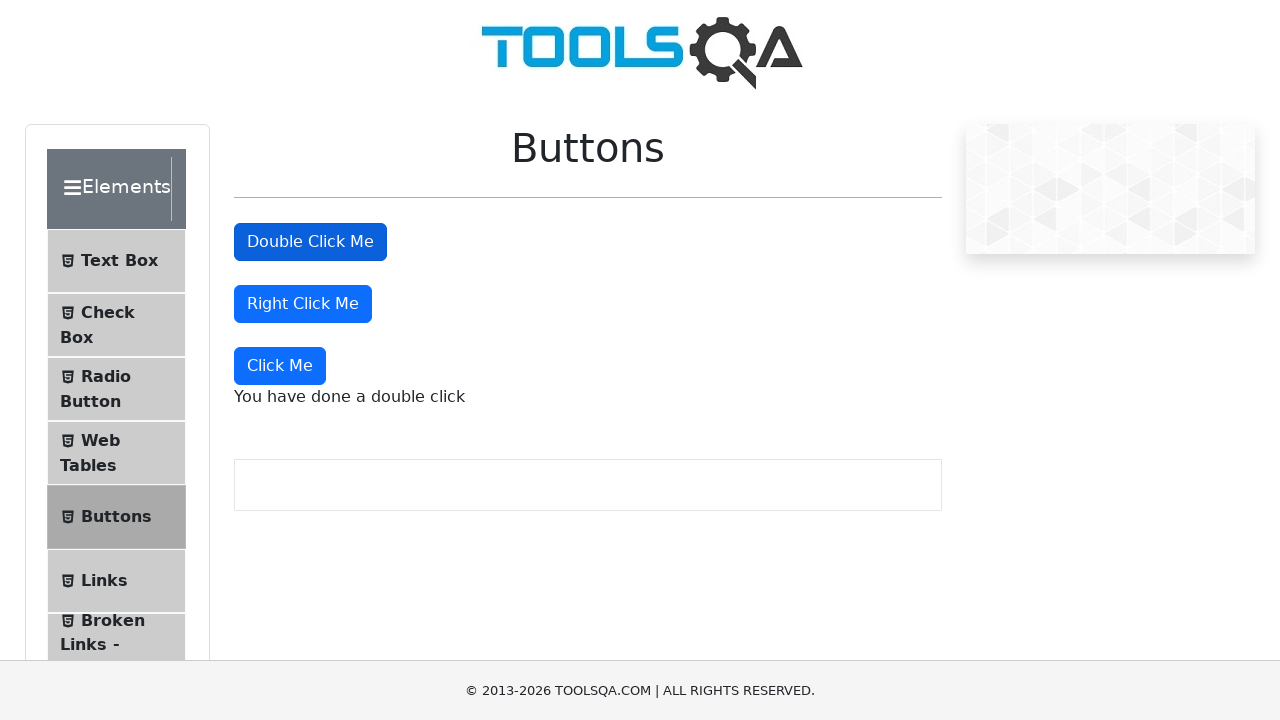

Double click success message appeared
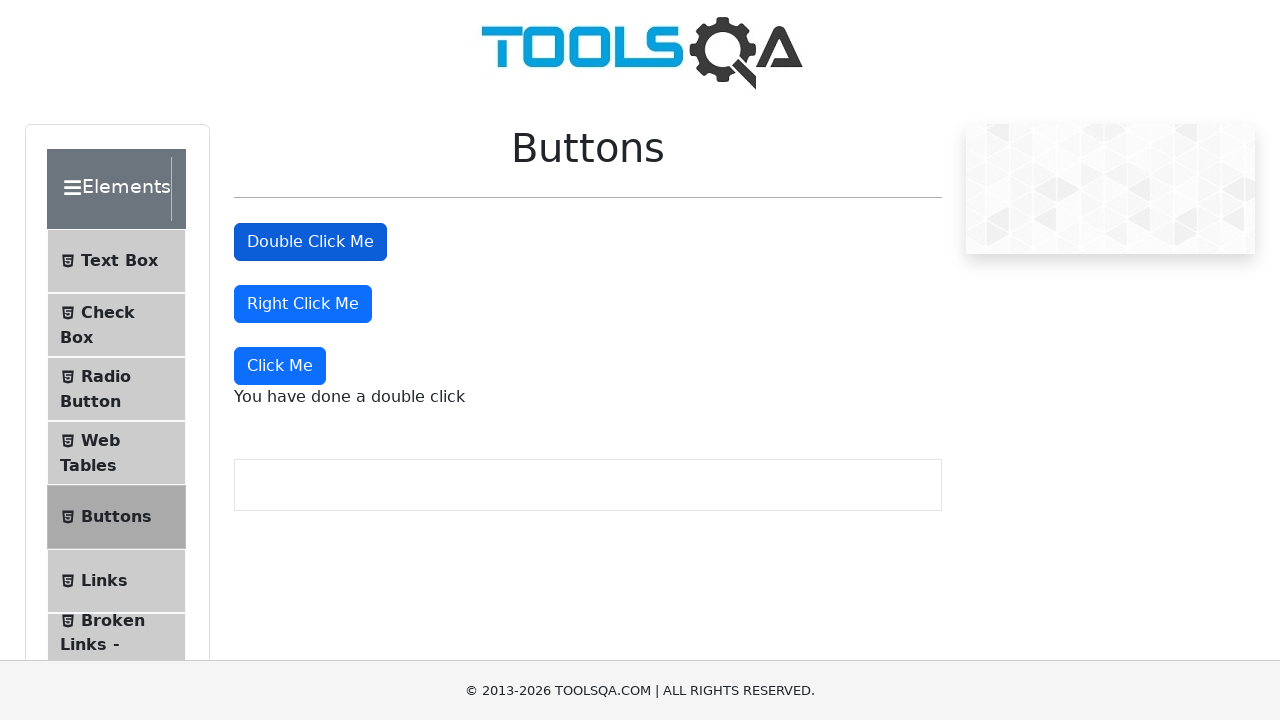

Retrieved double click message text
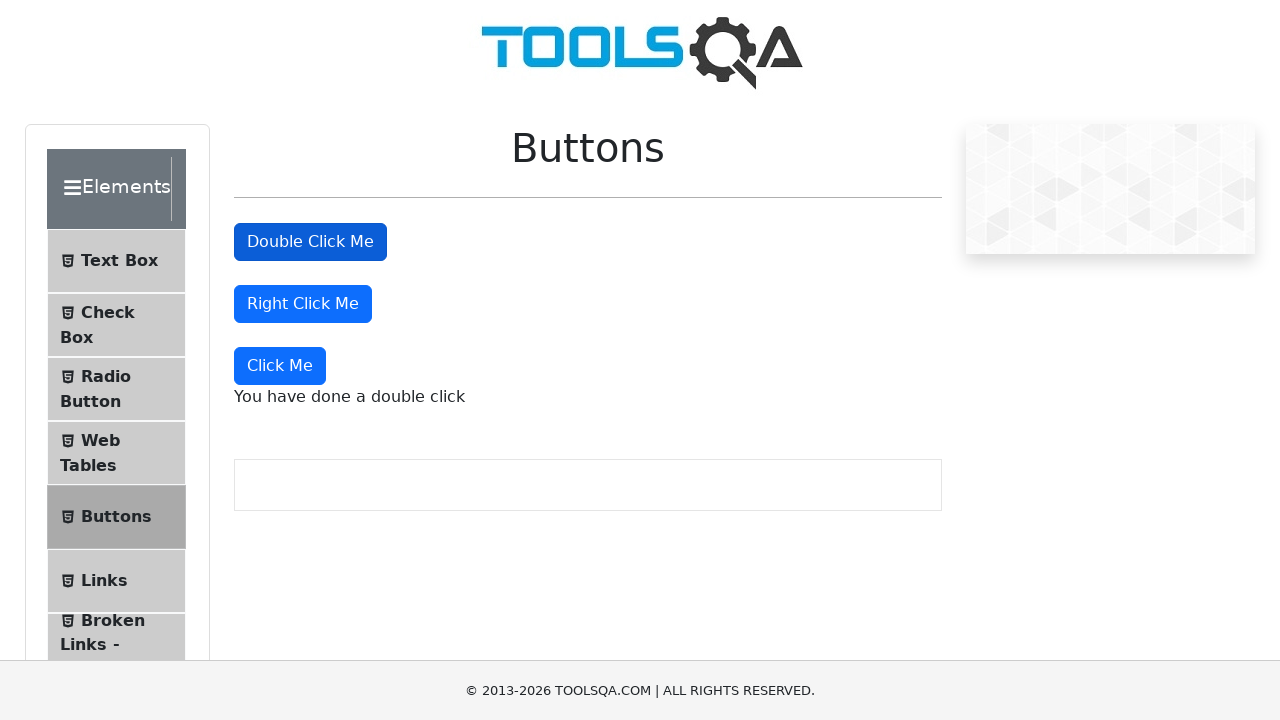

Verified success message: 'You have done a double click'
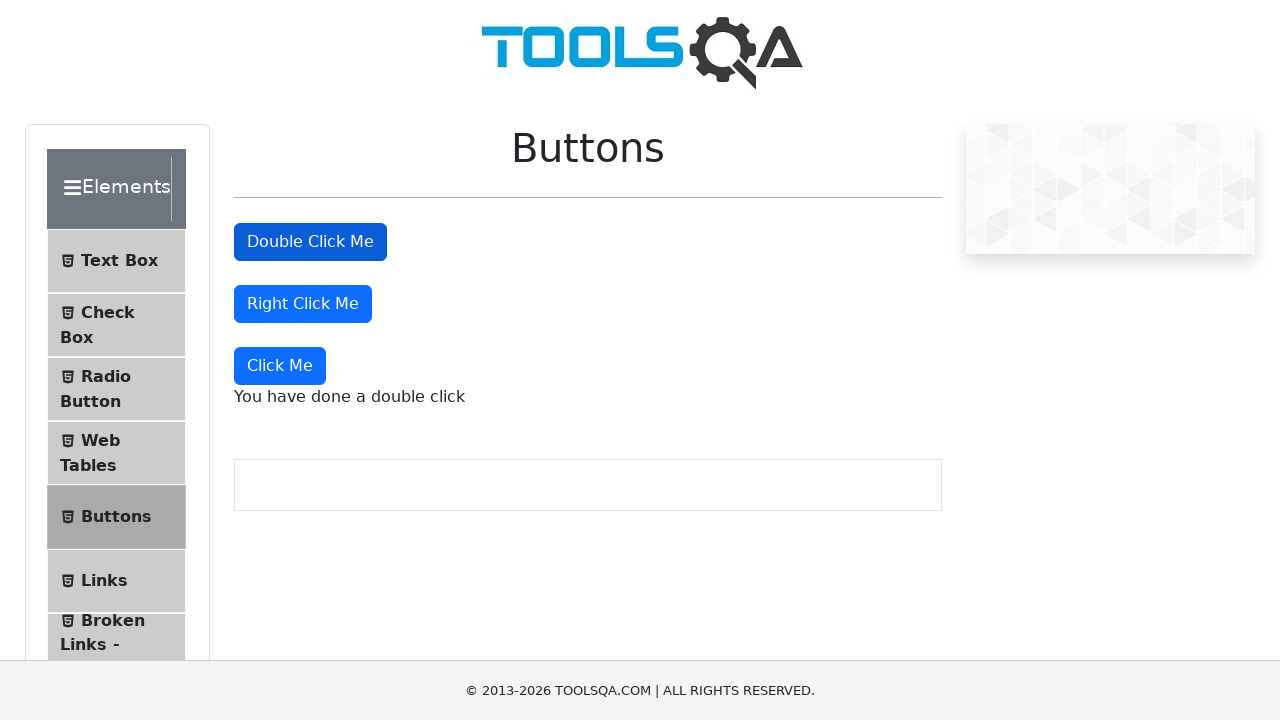

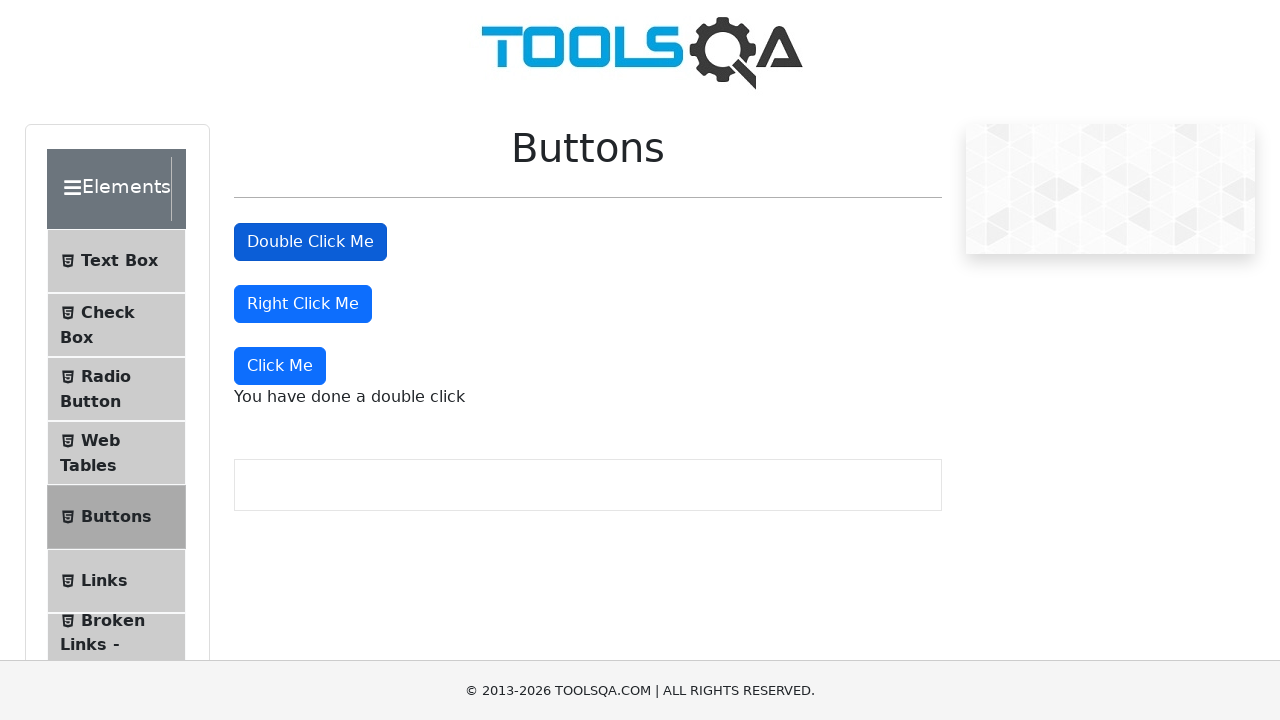